Navigates to CoinMarketCap homepage and verifies that the cryptocurrency data table is loaded and contains rows with data.

Starting URL: https://coinmarketcap.com/

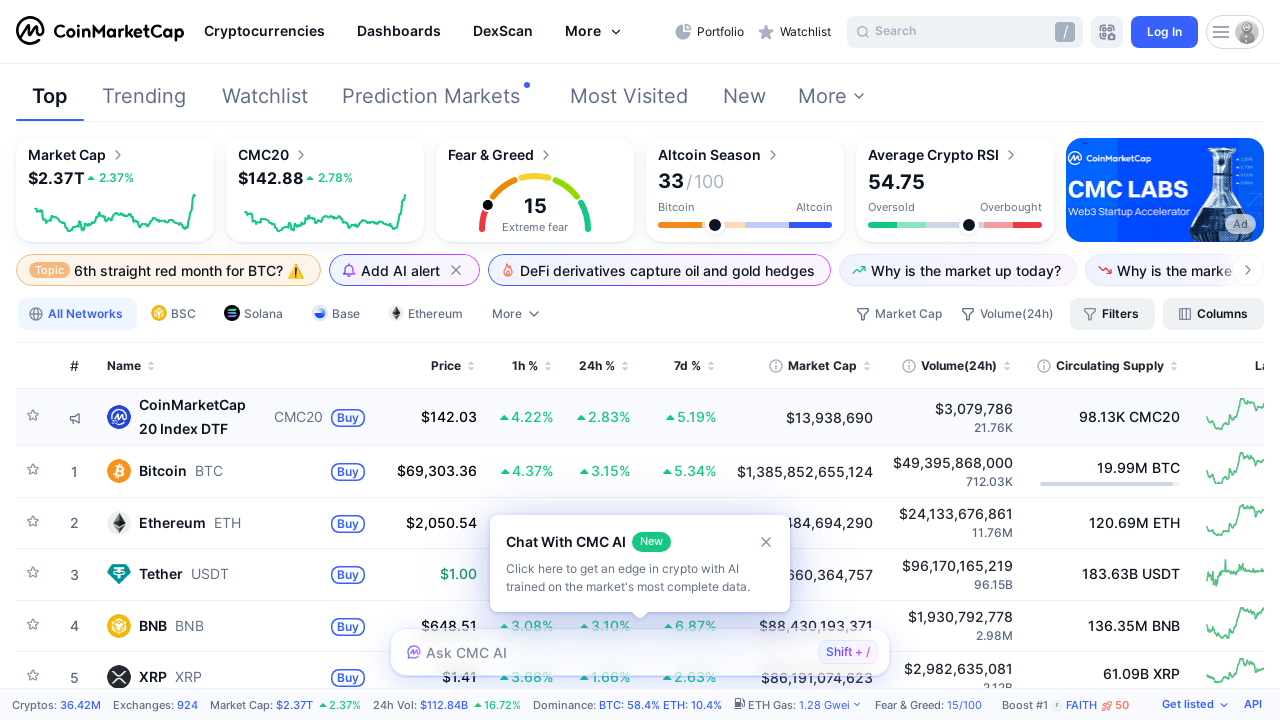

Cryptocurrency table loaded
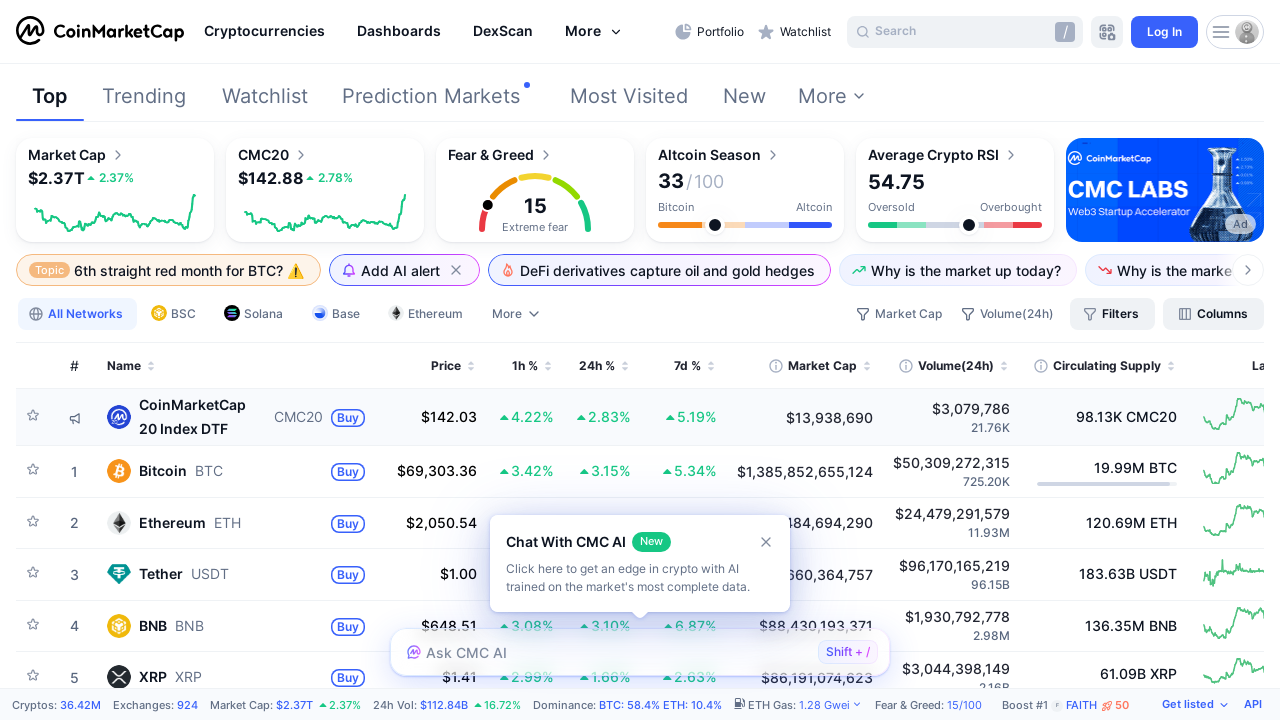

Table rows with data are present
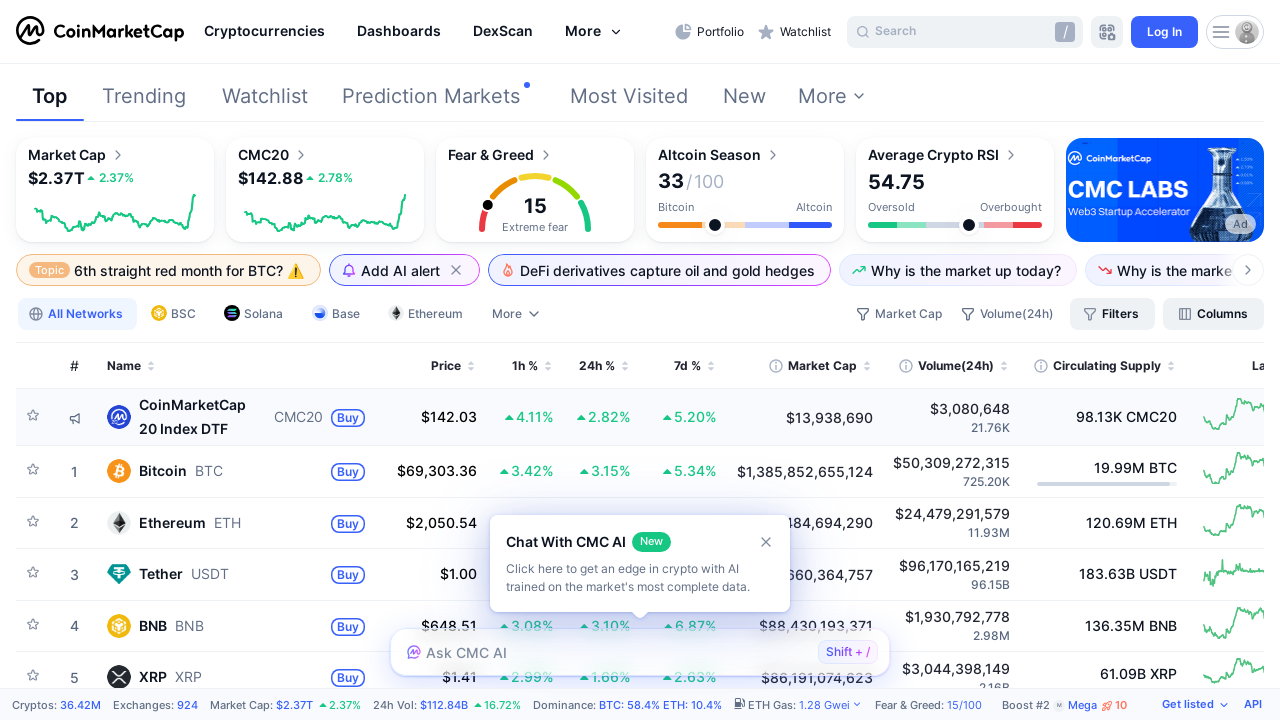

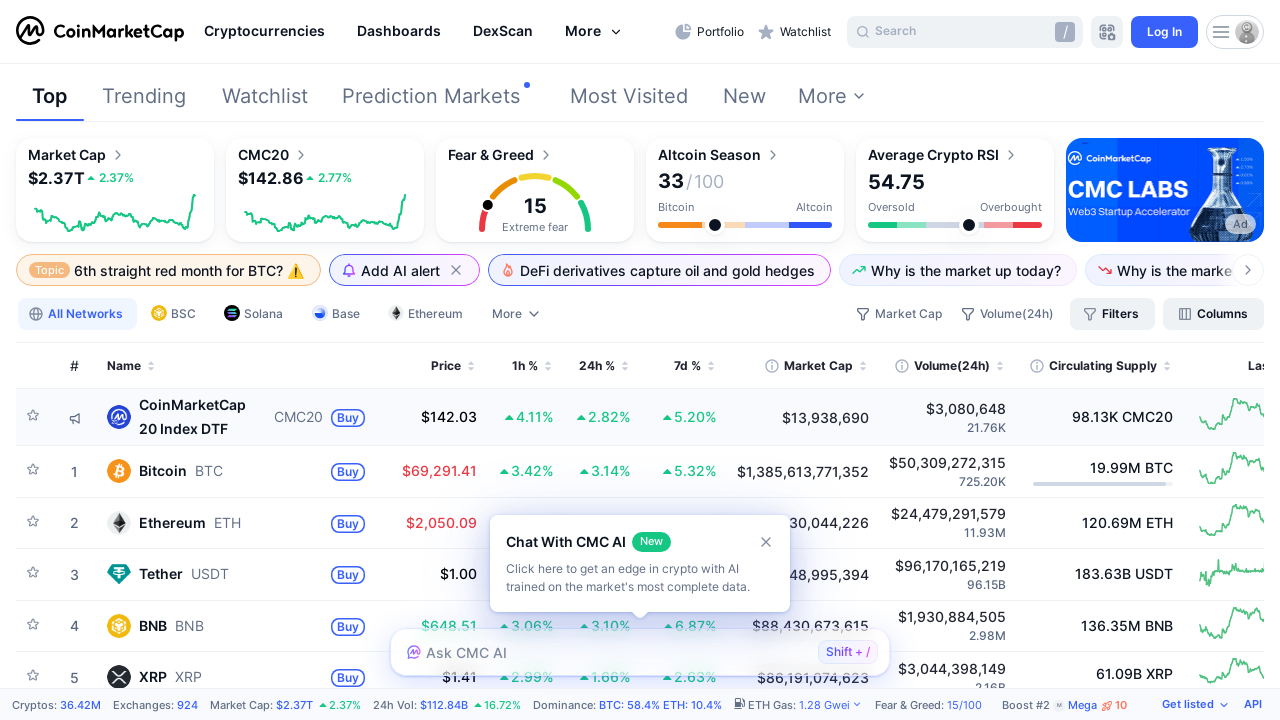